Navigates to the Hashtag Treinamentos website and verifies the page loads by checking that the title is present.

Starting URL: https://www.hashtagtreinamentos.com

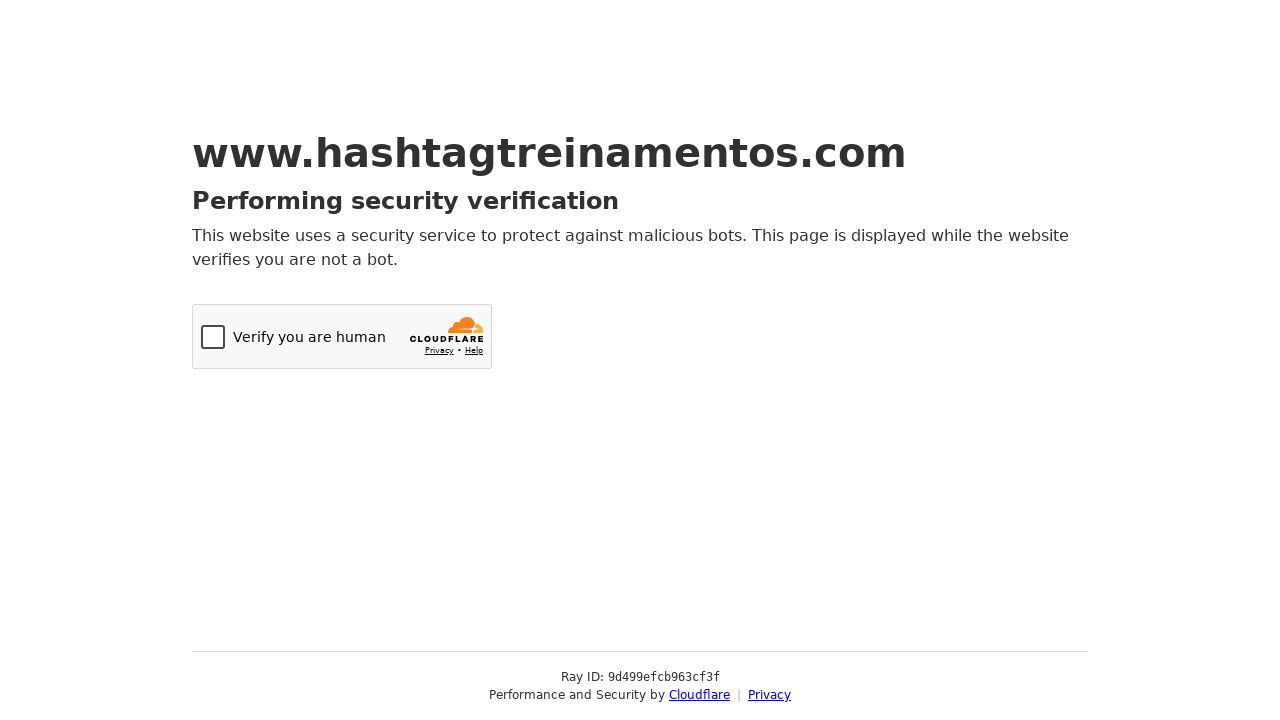

Navigated to Hashtag Treinamentos website
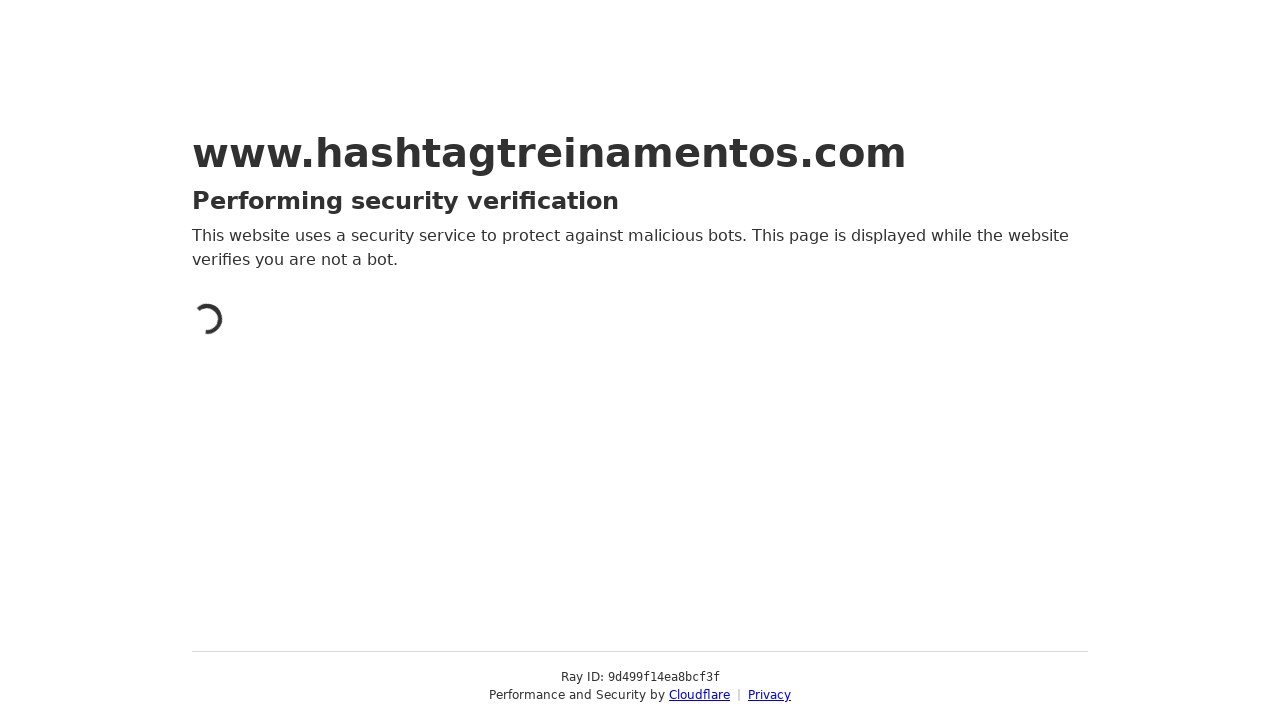

Page DOM content loaded
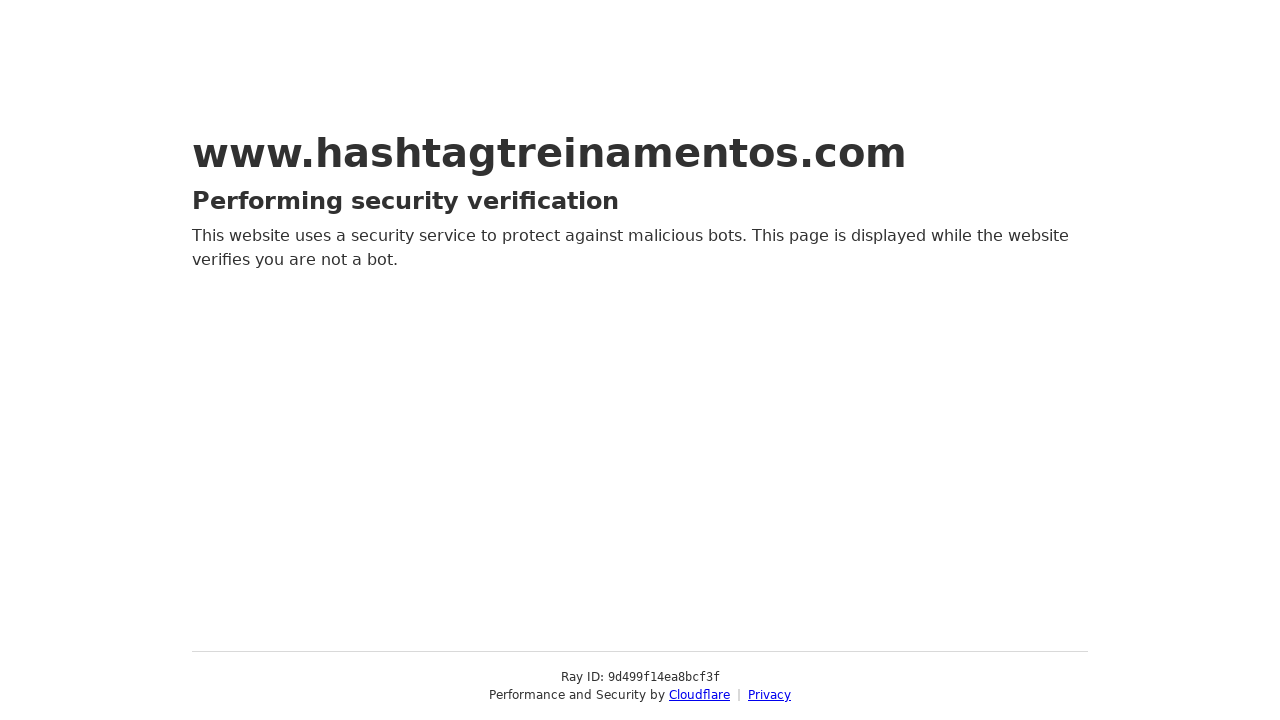

Retrieved page title: 'Just a moment...'
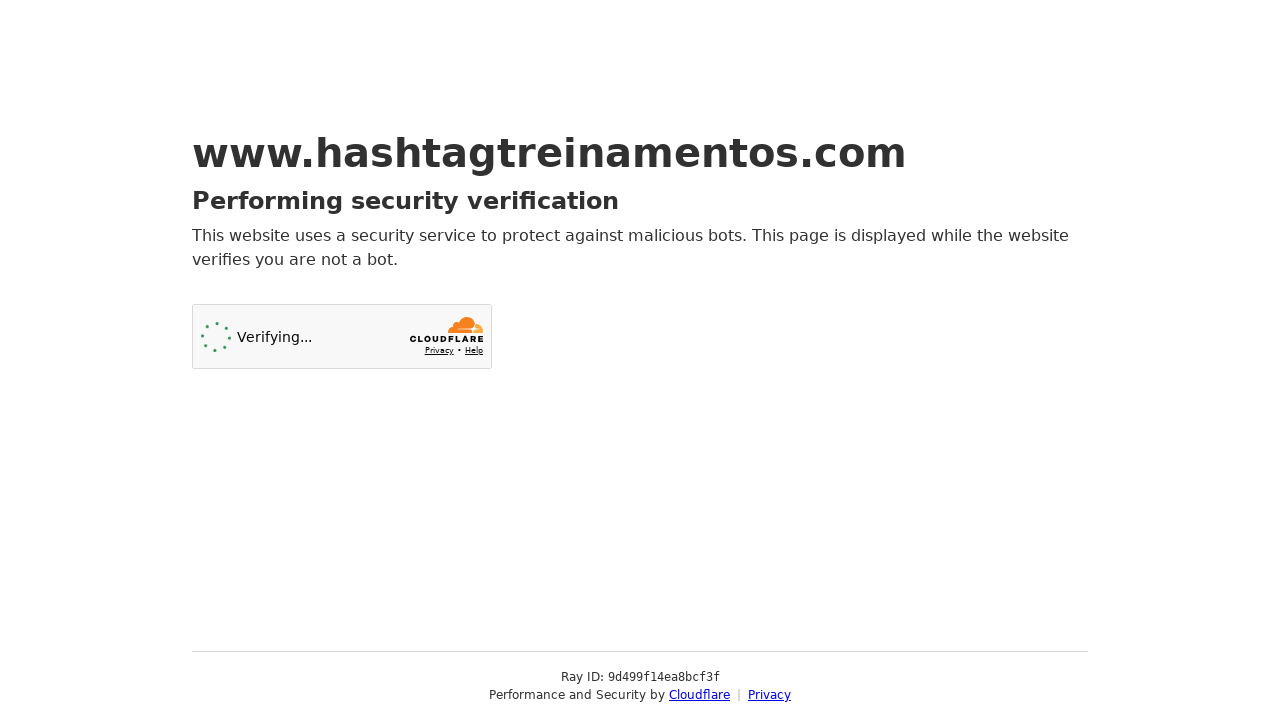

Verified page title is not empty
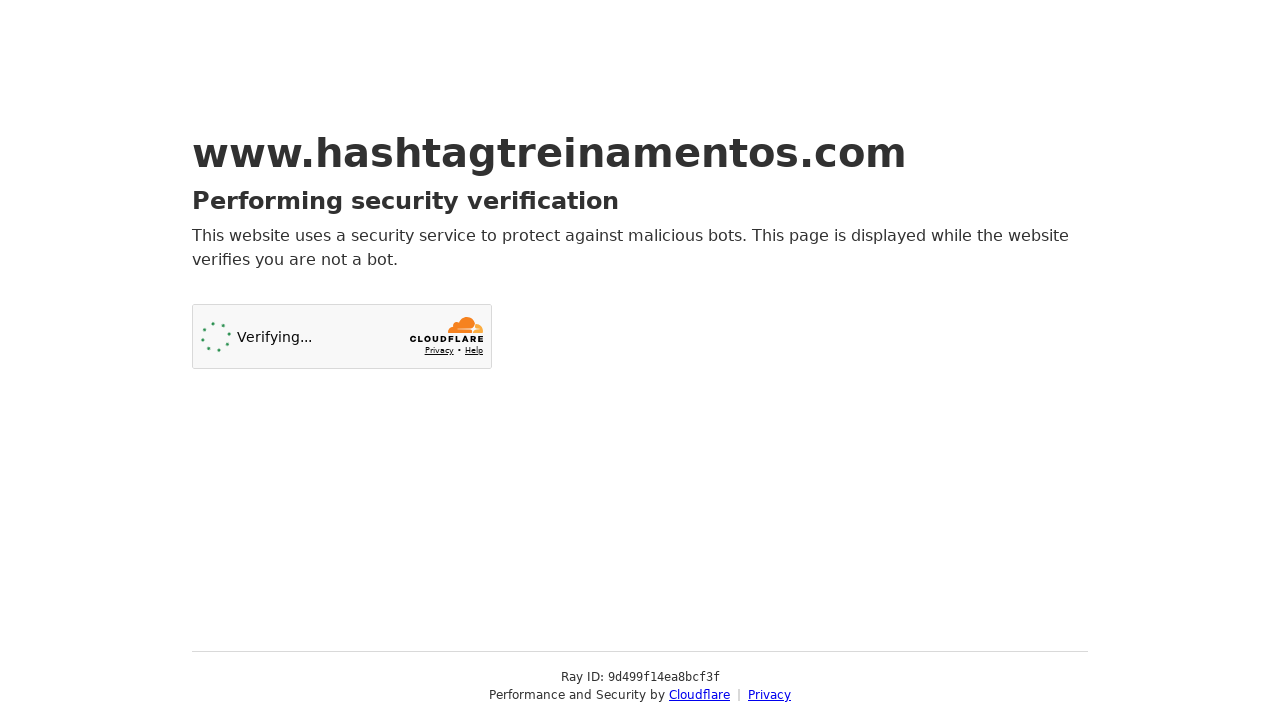

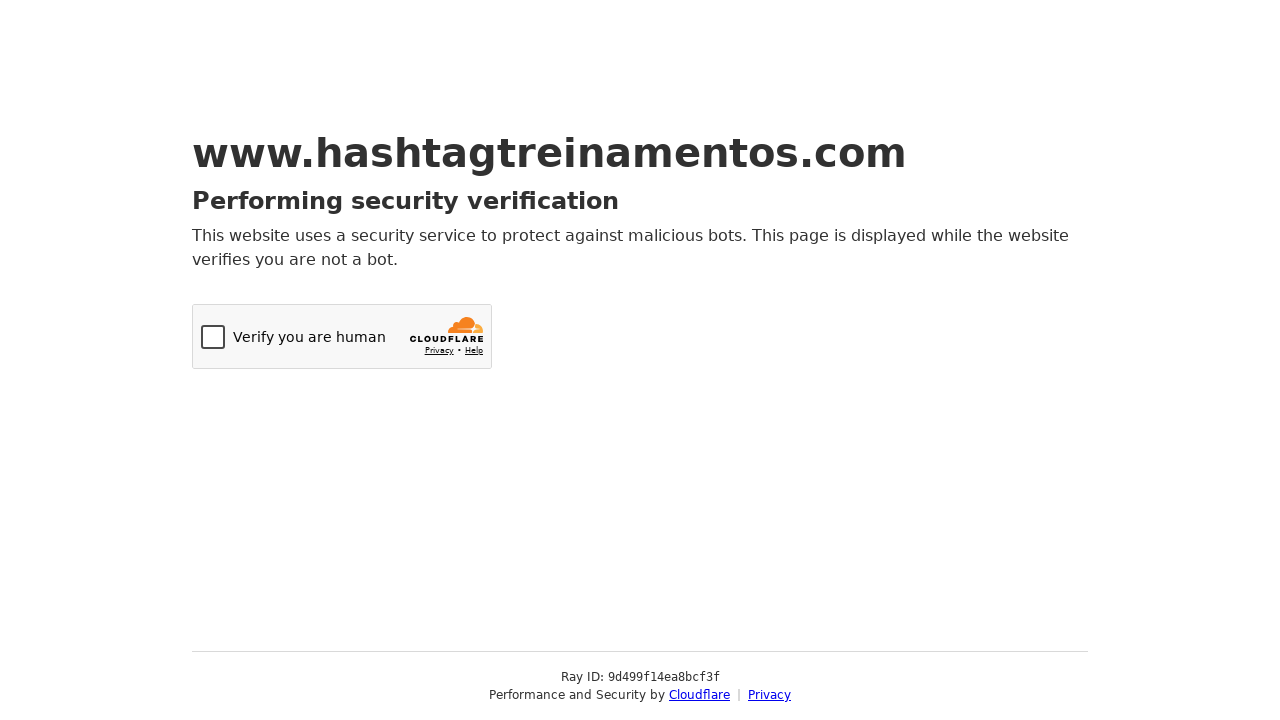